Tests basic HTML form interactions including selecting a radio button, clicking a checkbox, and selecting options from a dropdown menu on a practice automation page

Starting URL: https://ultimateqa.com/simple-html-elements-for-automation/

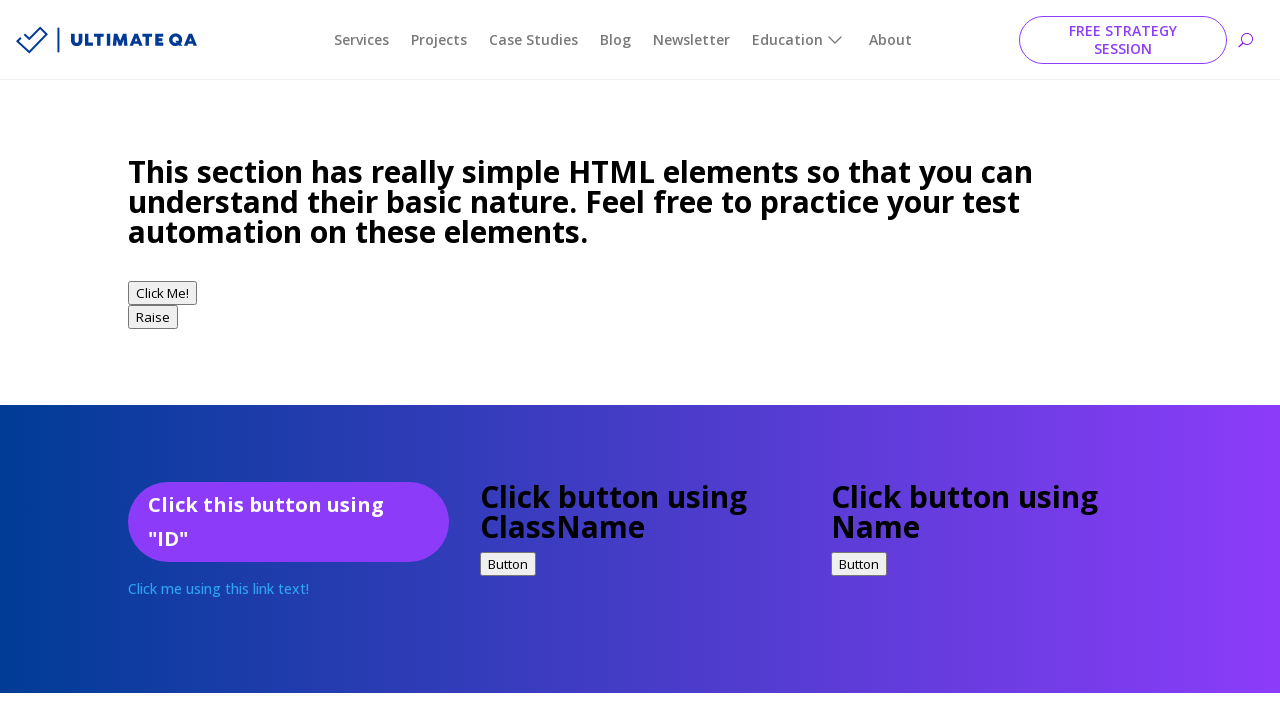

Navigated to practice automation page
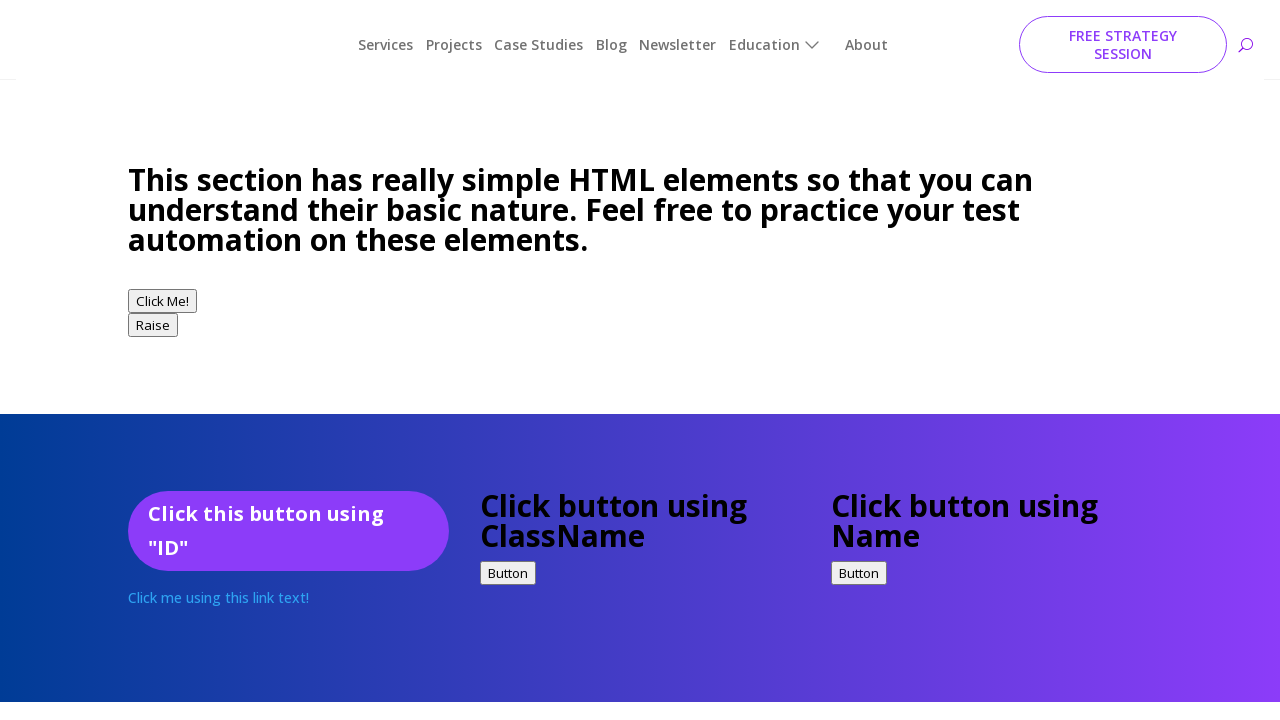

Clicked the 'female' radio button at (140, 360) on input[value='female']
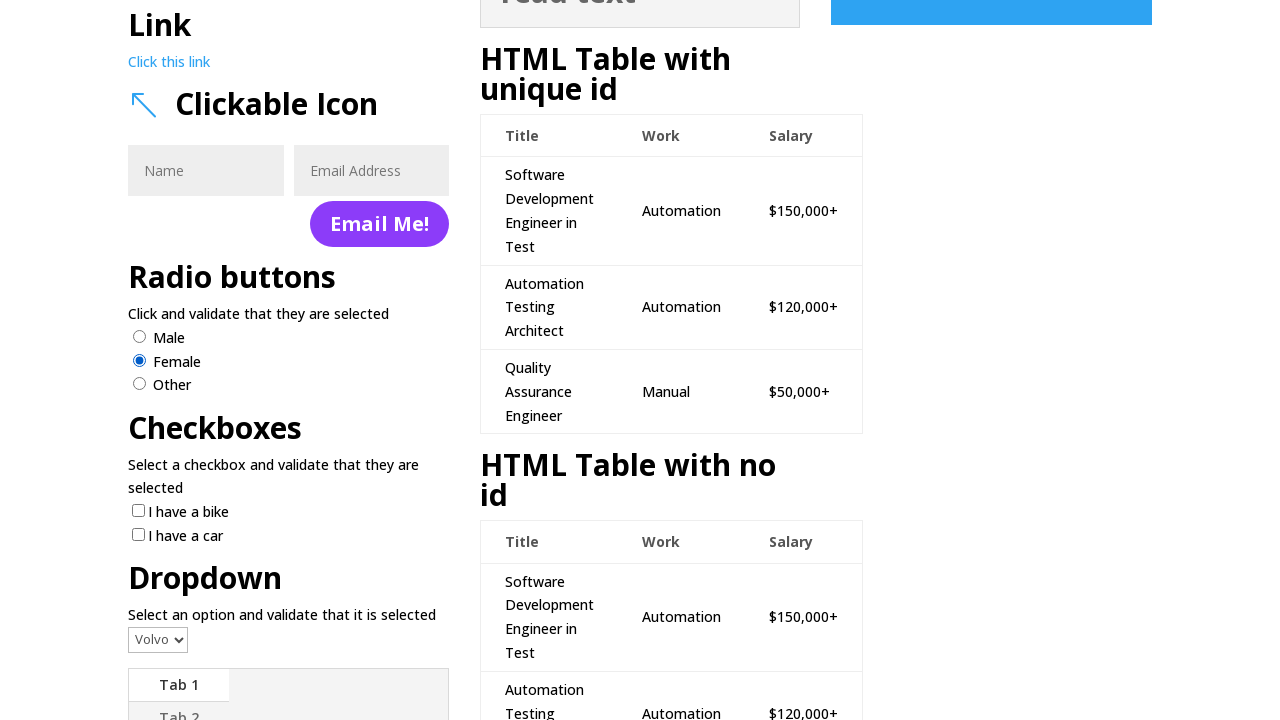

Clicked the 'Bike' checkbox at (138, 511) on input[value='Bike']
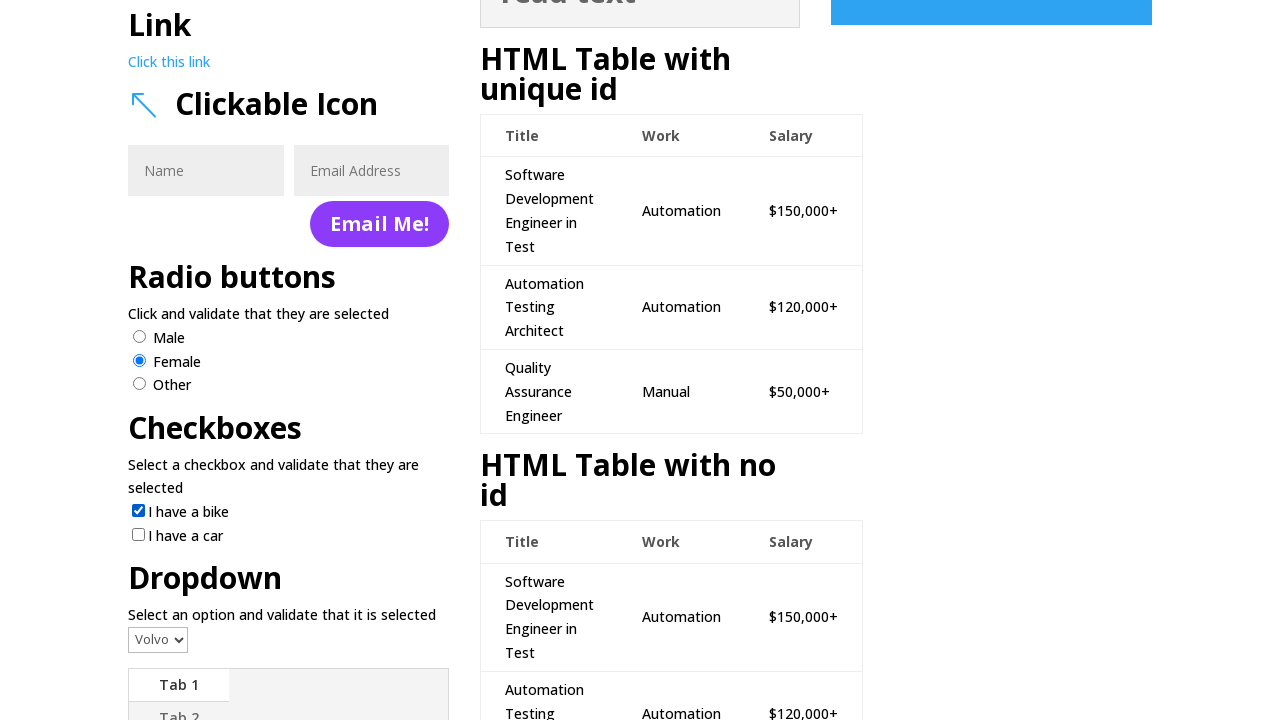

Selected 'Opel' from the dropdown menu on div.et_pb_blurb_description select
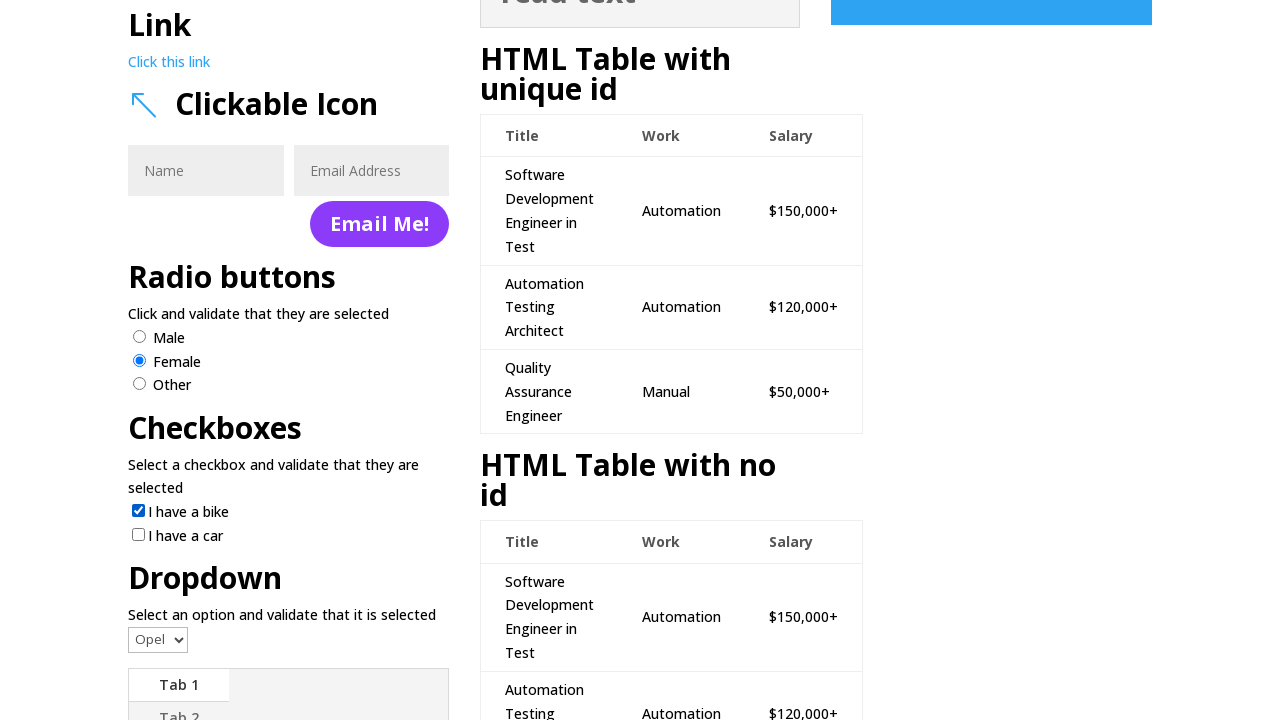

Selected first option from the dropdown menu on div.et_pb_blurb_description select
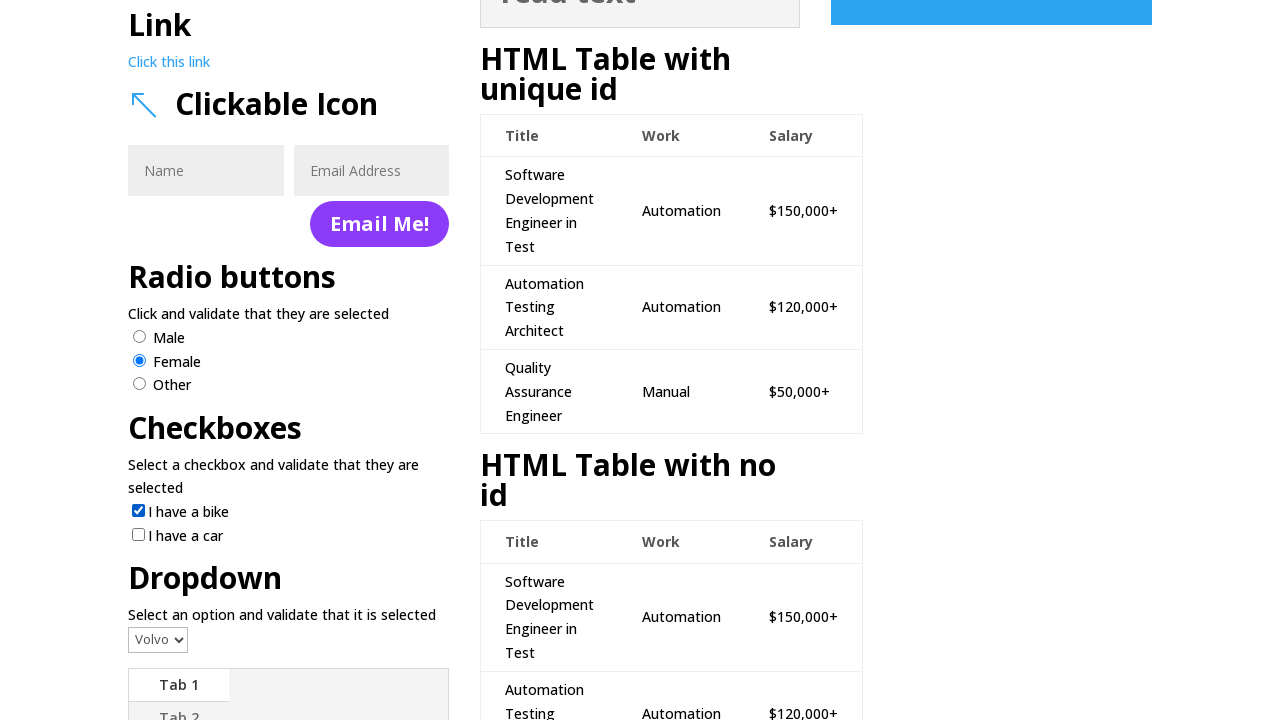

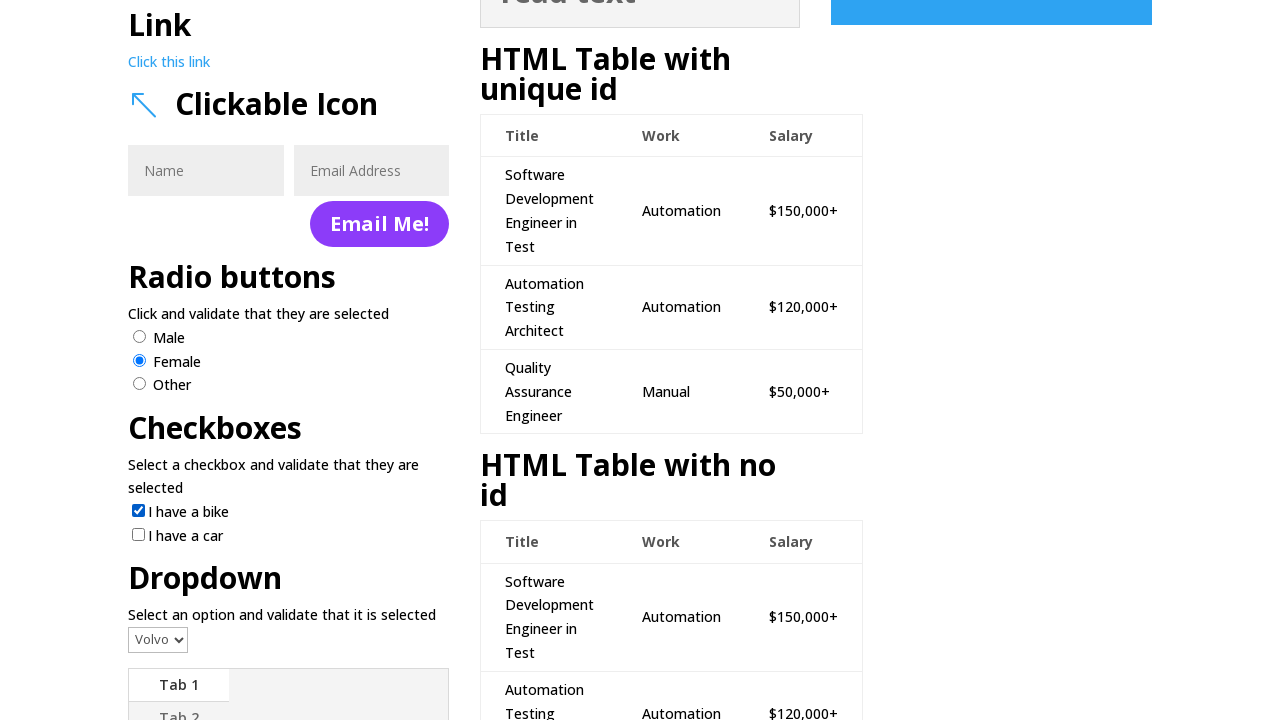